Tests radio button functionality by iterating through a group of radio buttons, clicking each one in sequence to verify that radio buttons work correctly (only one can be selected at a time)

Starting URL: http://echoecho.com/htmlforms10.htm

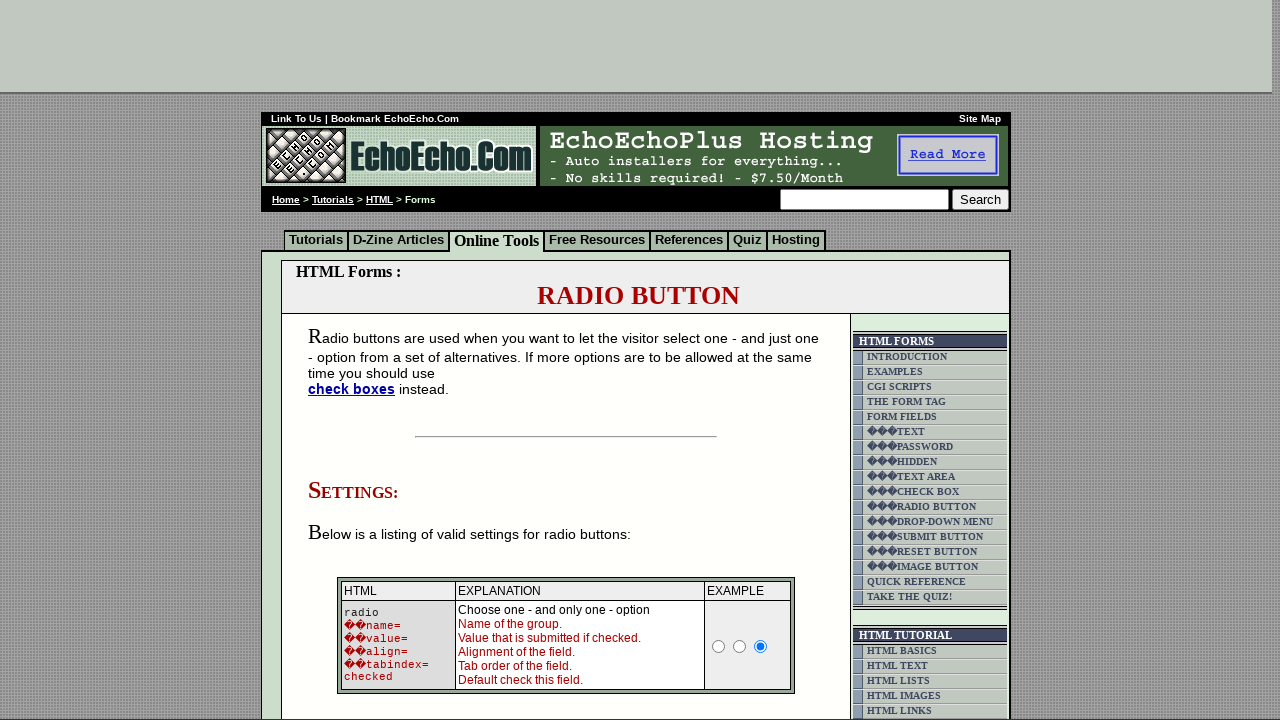

Waited for radio button group to load
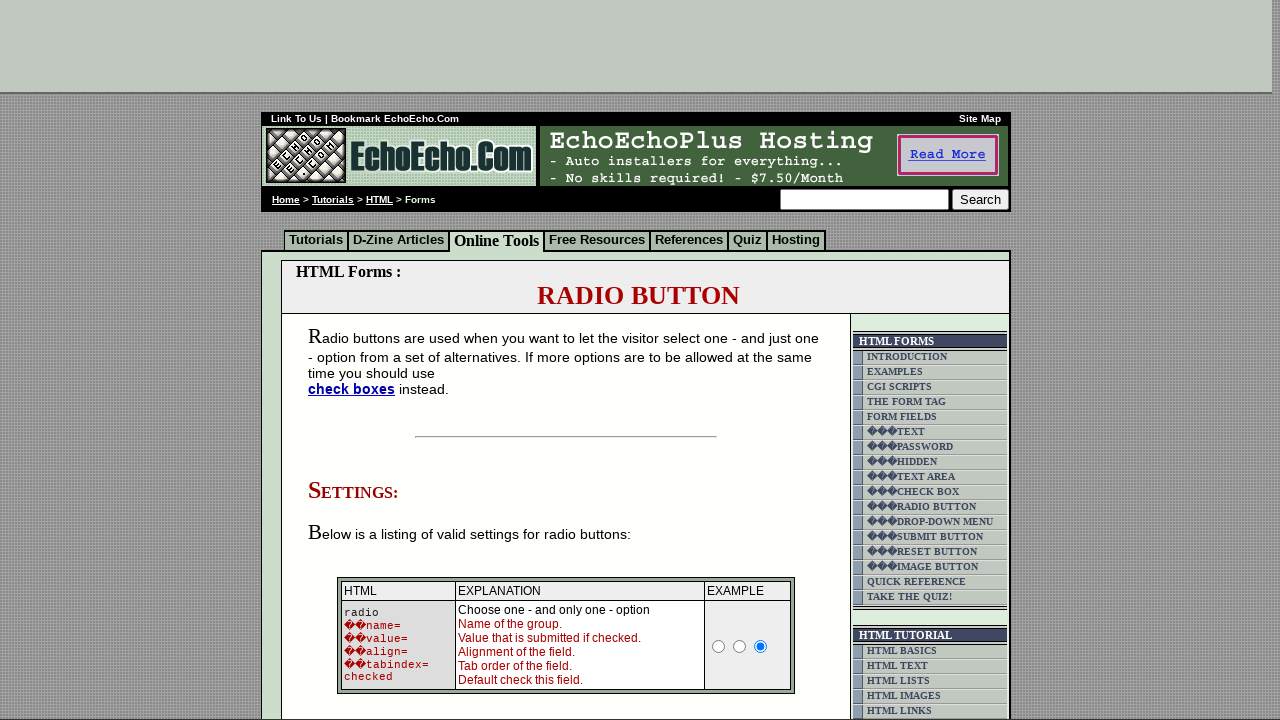

Located all radio buttons in group1
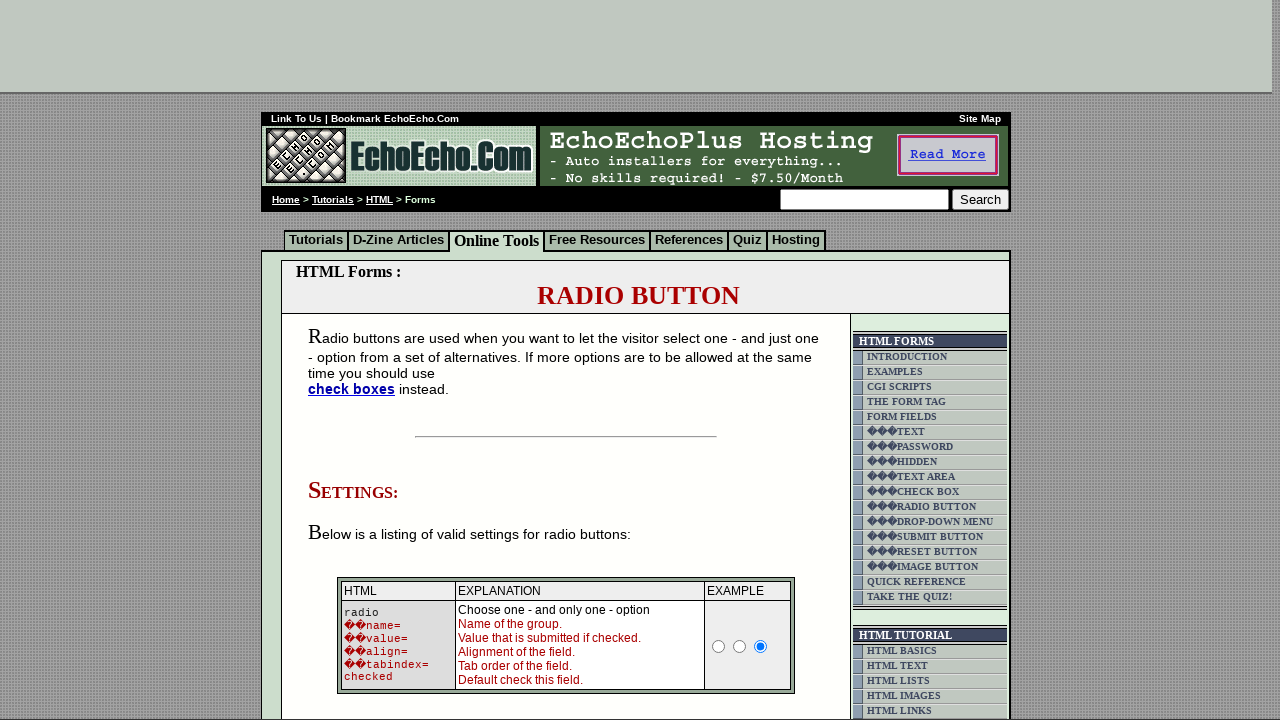

Found 3 radio buttons in the group
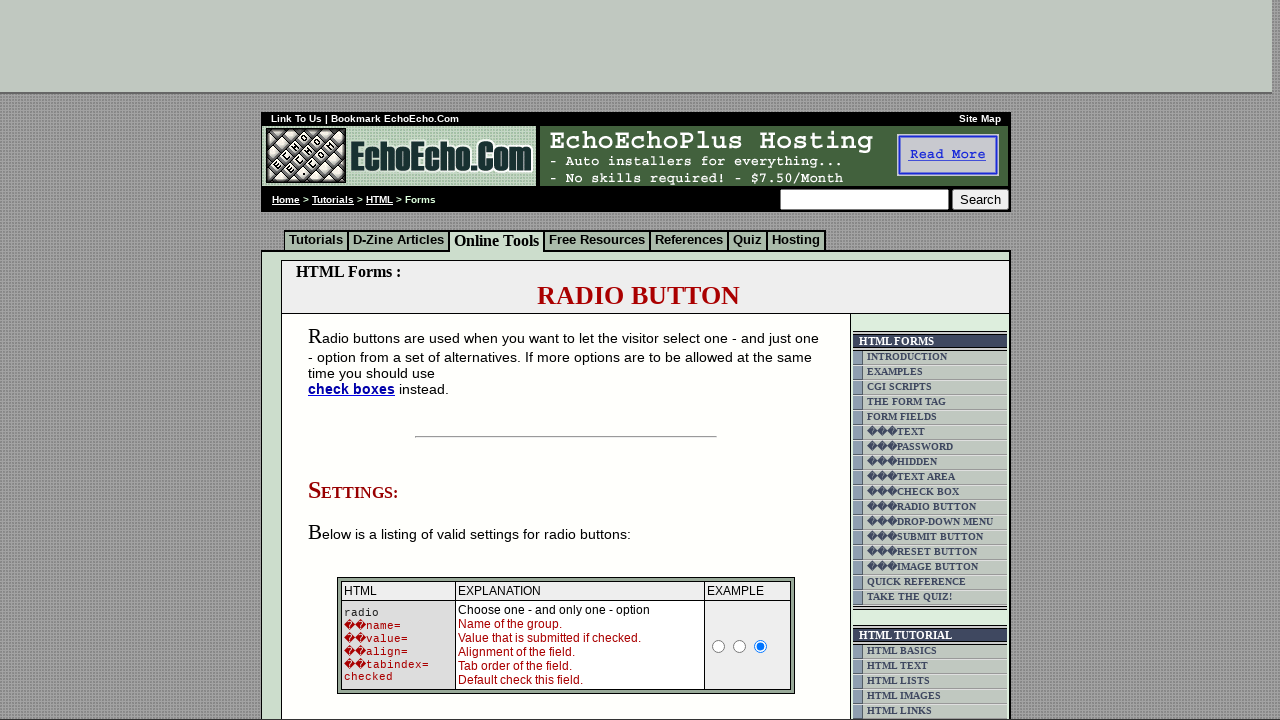

Clicked radio button 1 of 3 at (356, 360) on input[name='group1'] >> nth=0
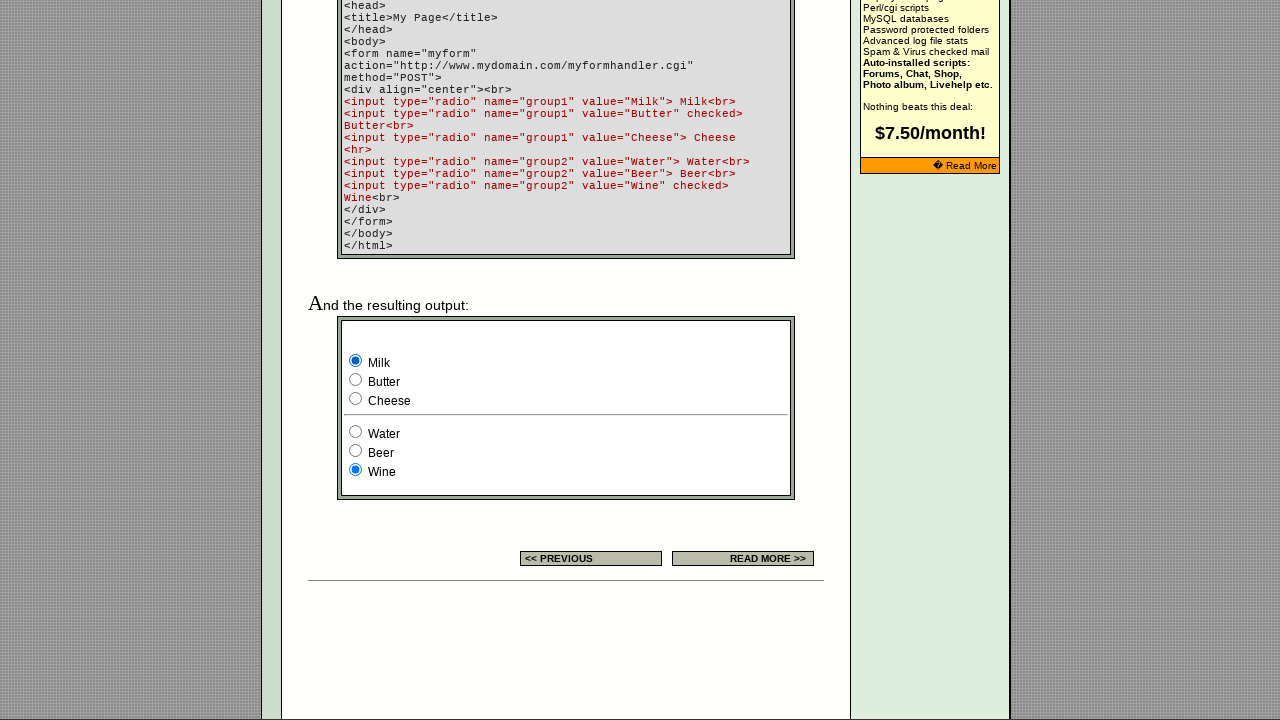

Waited for radio button 1 click to register
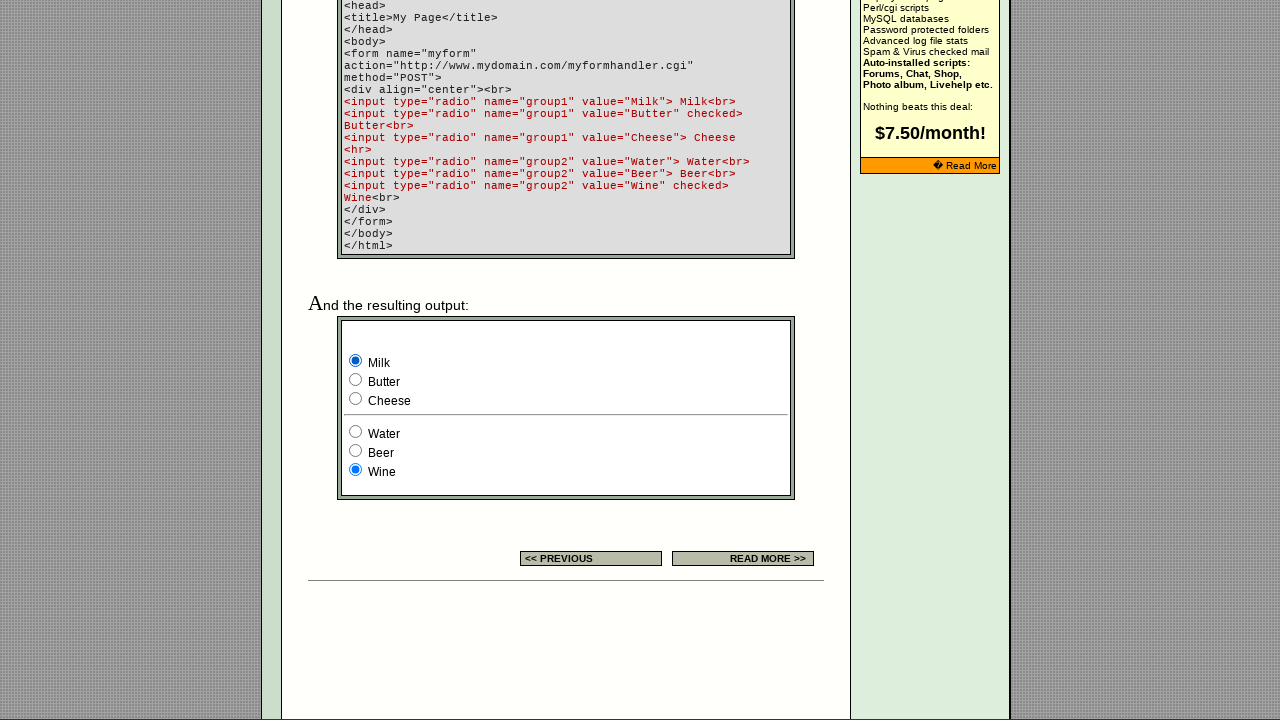

Clicked radio button 2 of 3 at (356, 380) on input[name='group1'] >> nth=1
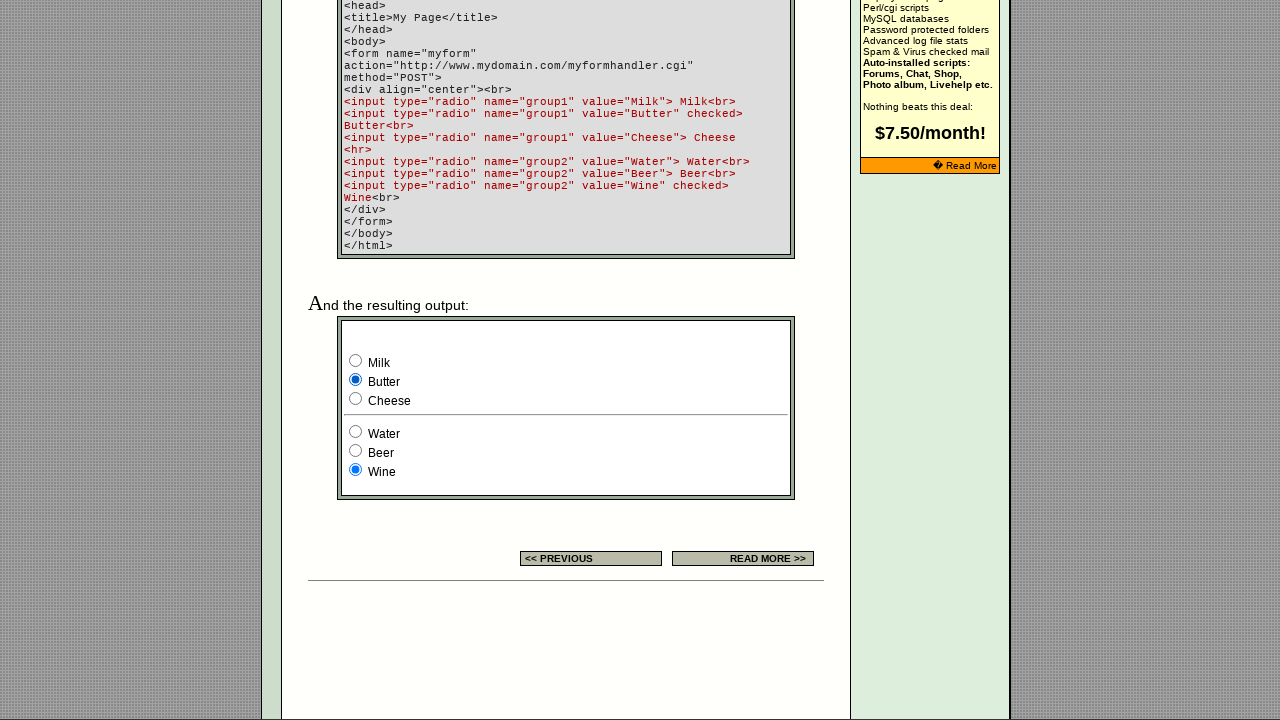

Waited for radio button 2 click to register
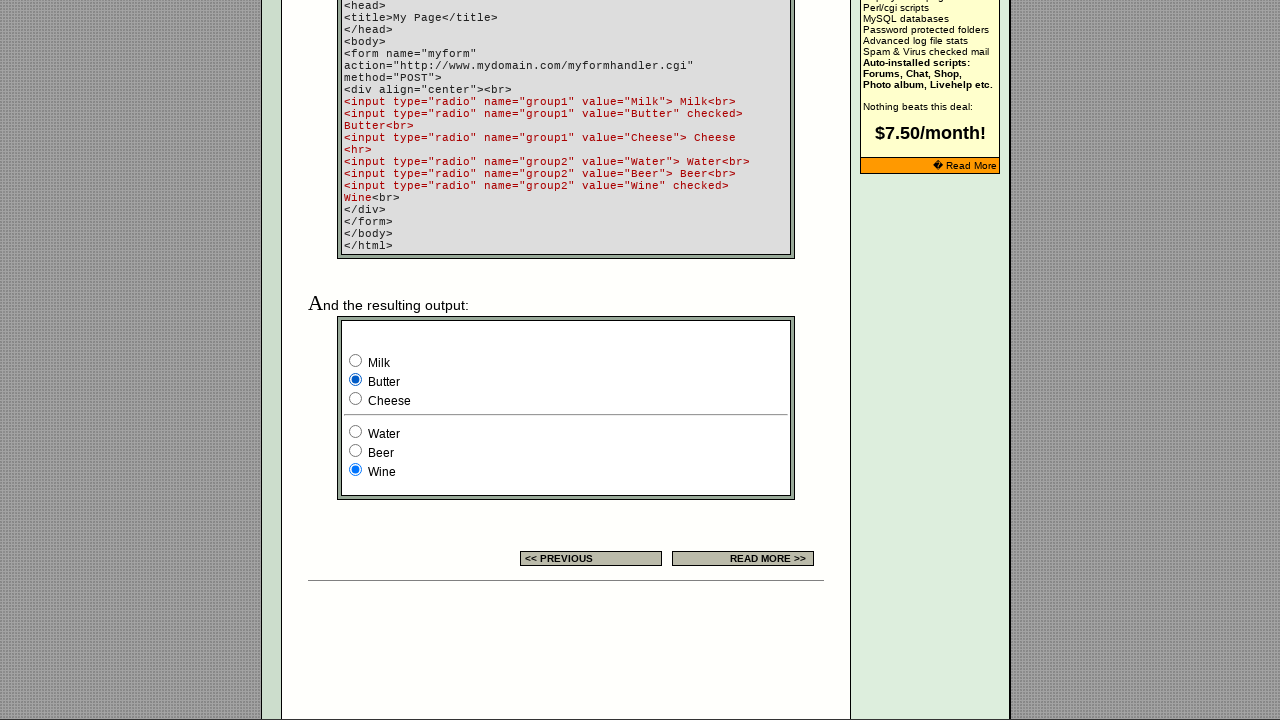

Clicked radio button 3 of 3 at (356, 398) on input[name='group1'] >> nth=2
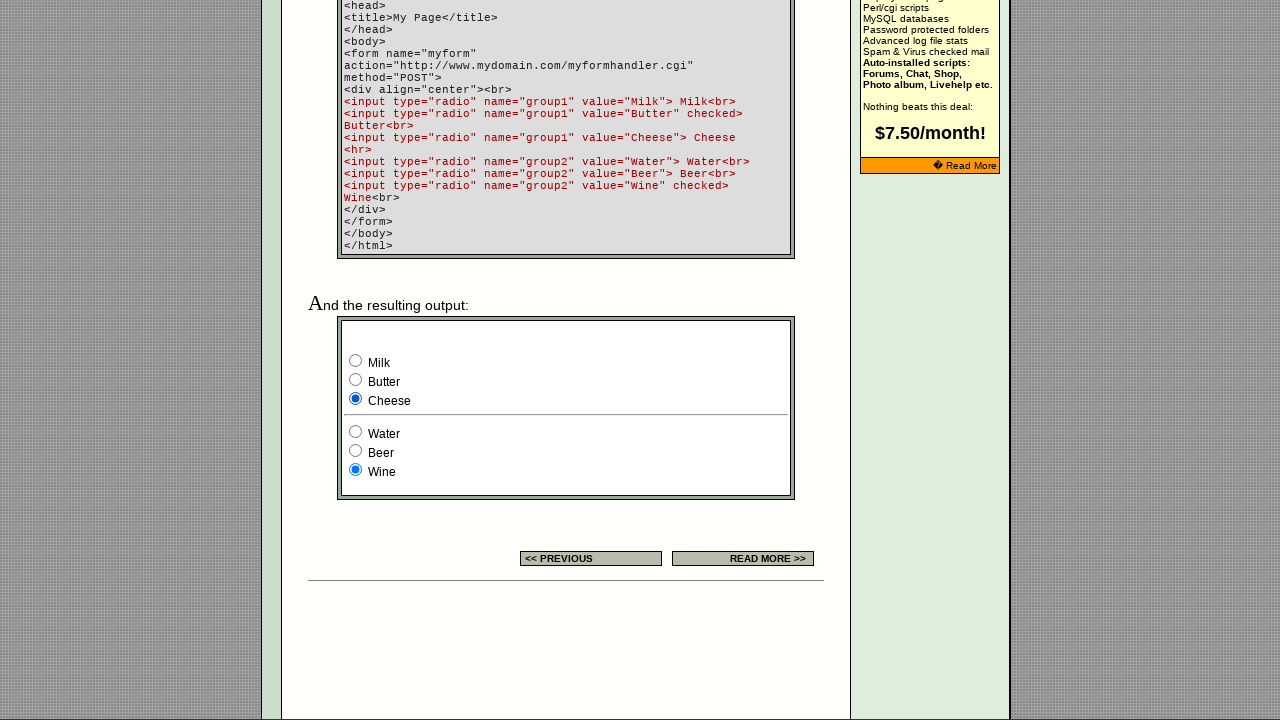

Waited for radio button 3 click to register
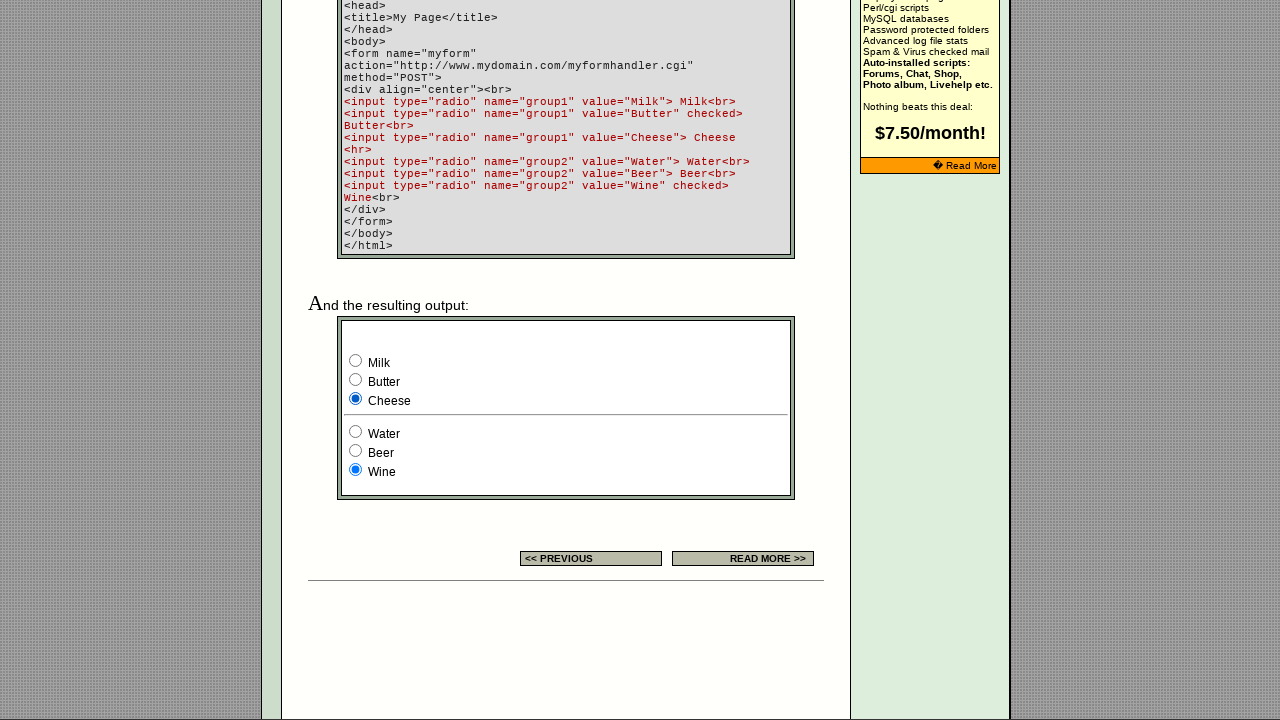

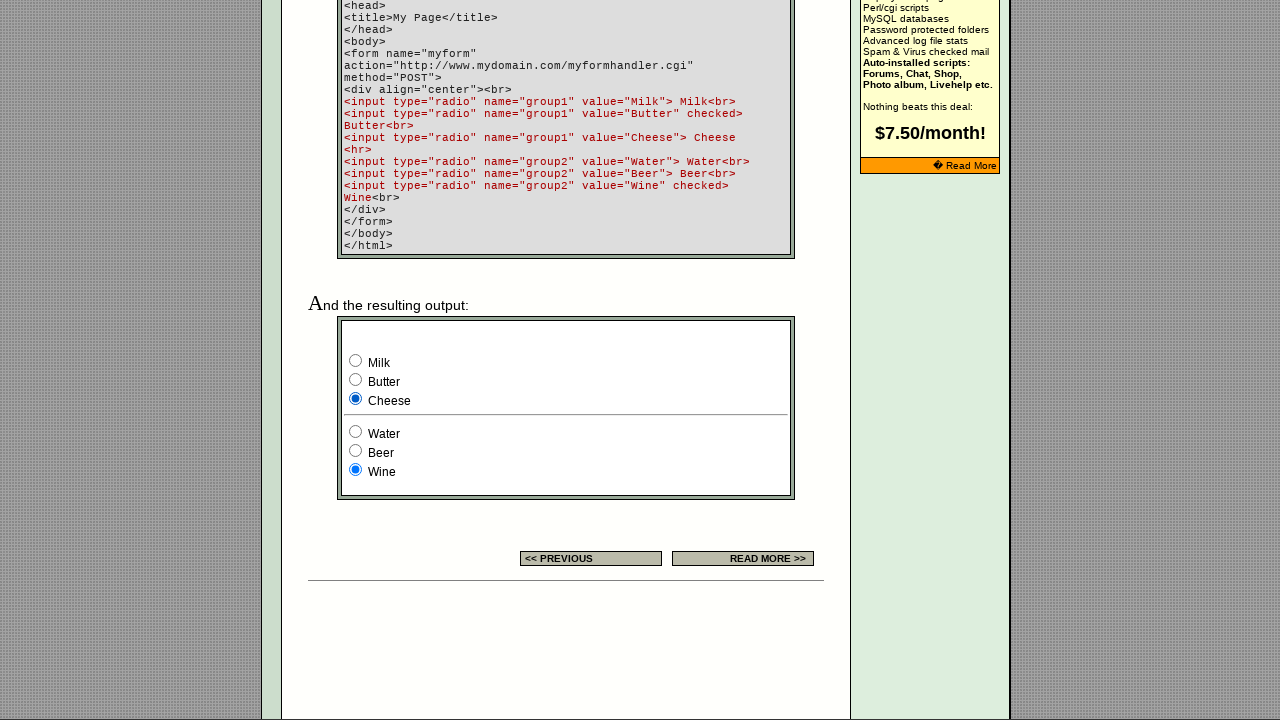